Tests that edits are cancelled when pressing Escape key

Starting URL: https://demo.playwright.dev/todomvc

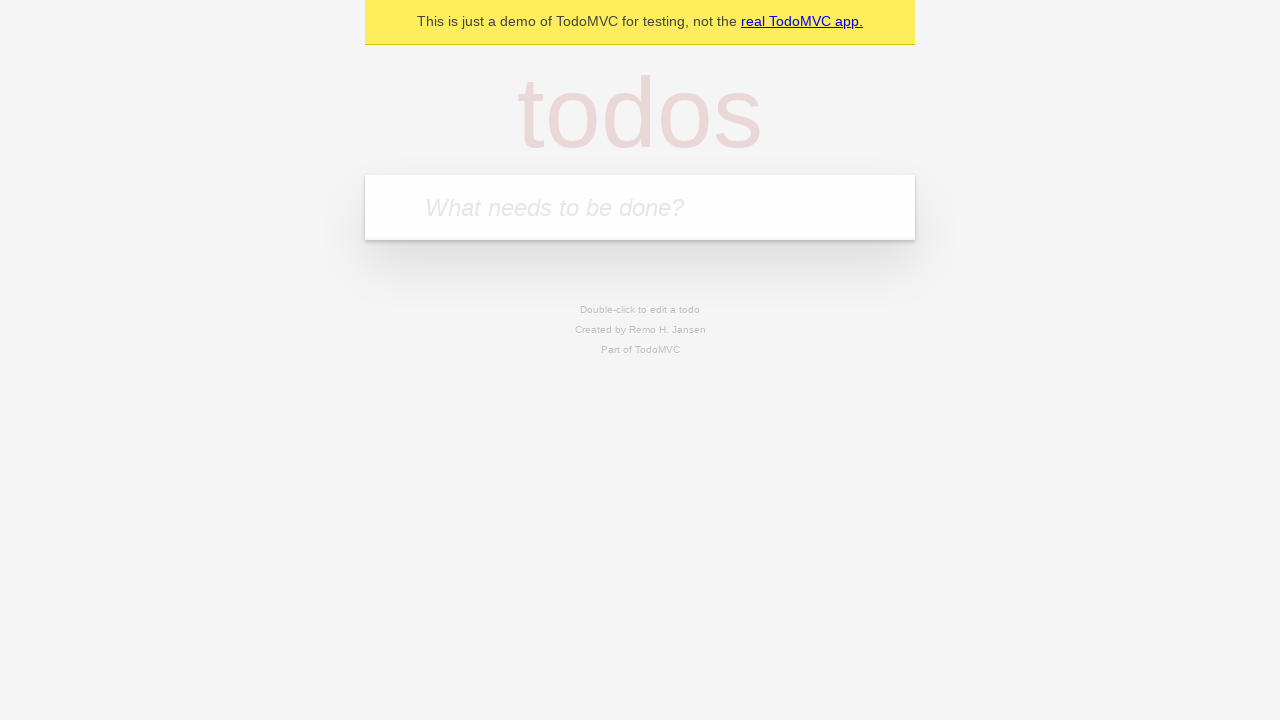

Filled new todo input with 'buy some cheese' on internal:attr=[placeholder="What needs to be done?"i]
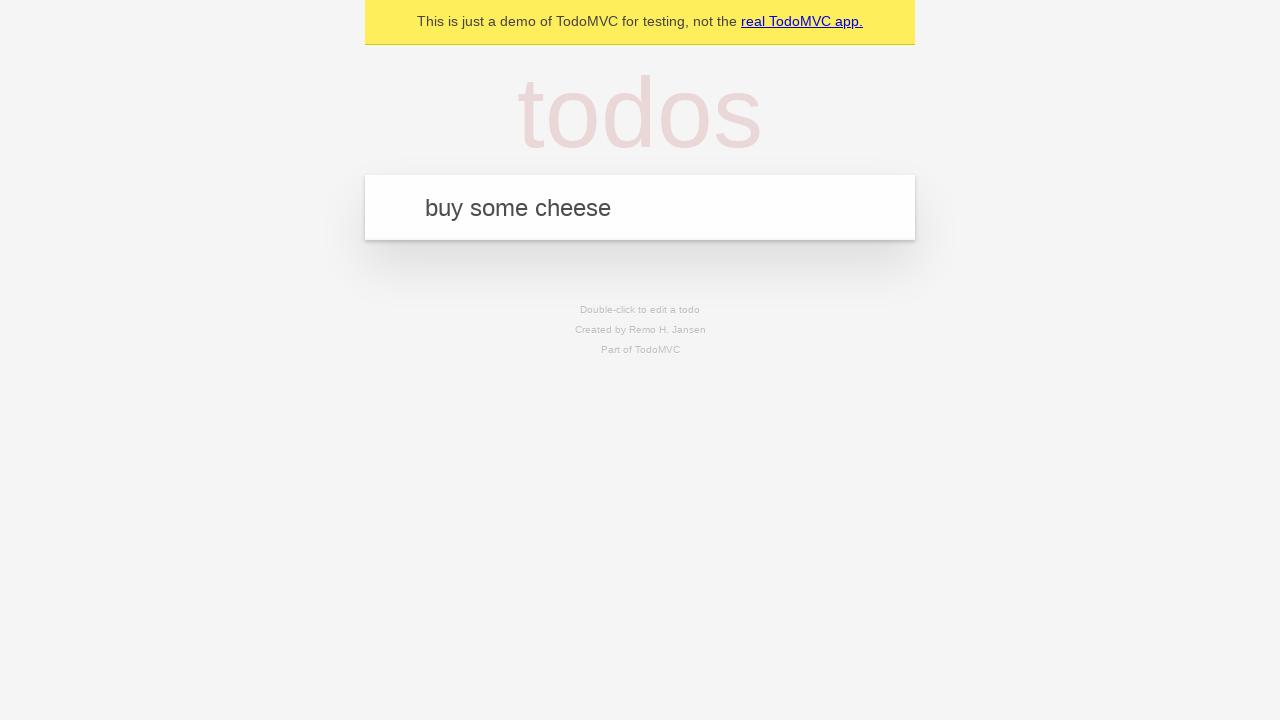

Pressed Enter to add first todo on internal:attr=[placeholder="What needs to be done?"i]
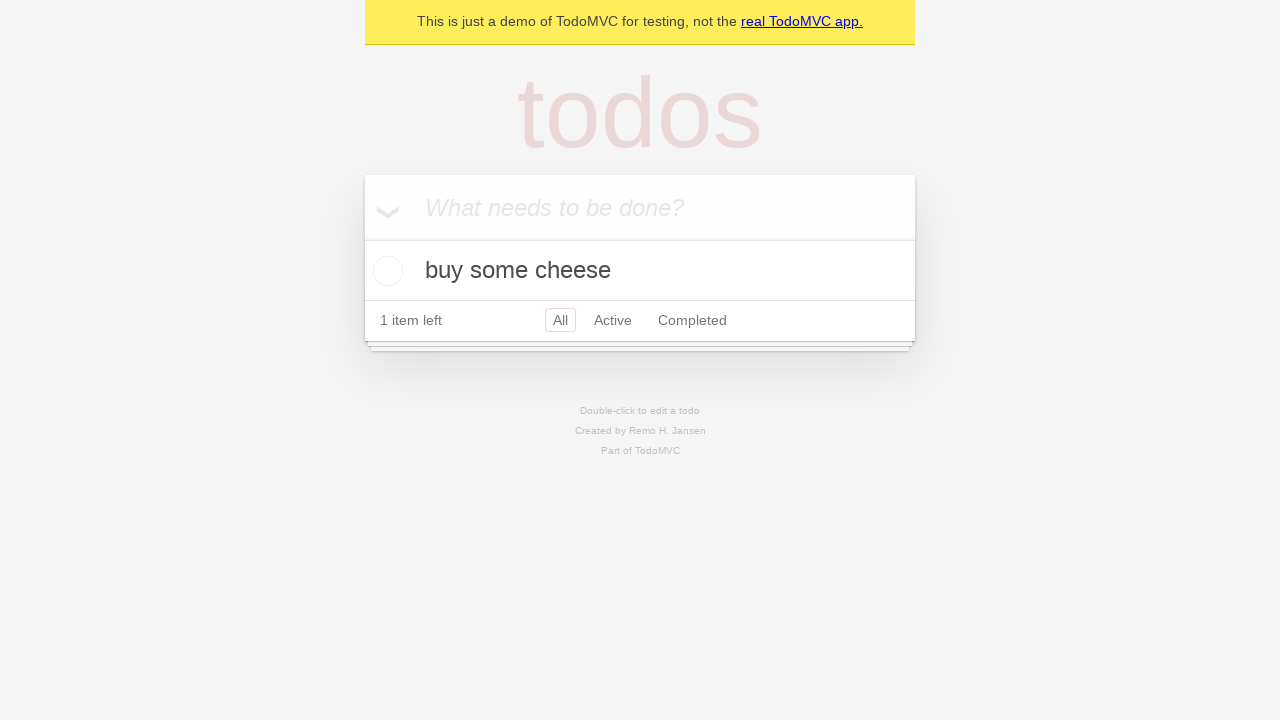

Filled new todo input with 'feed the cat' on internal:attr=[placeholder="What needs to be done?"i]
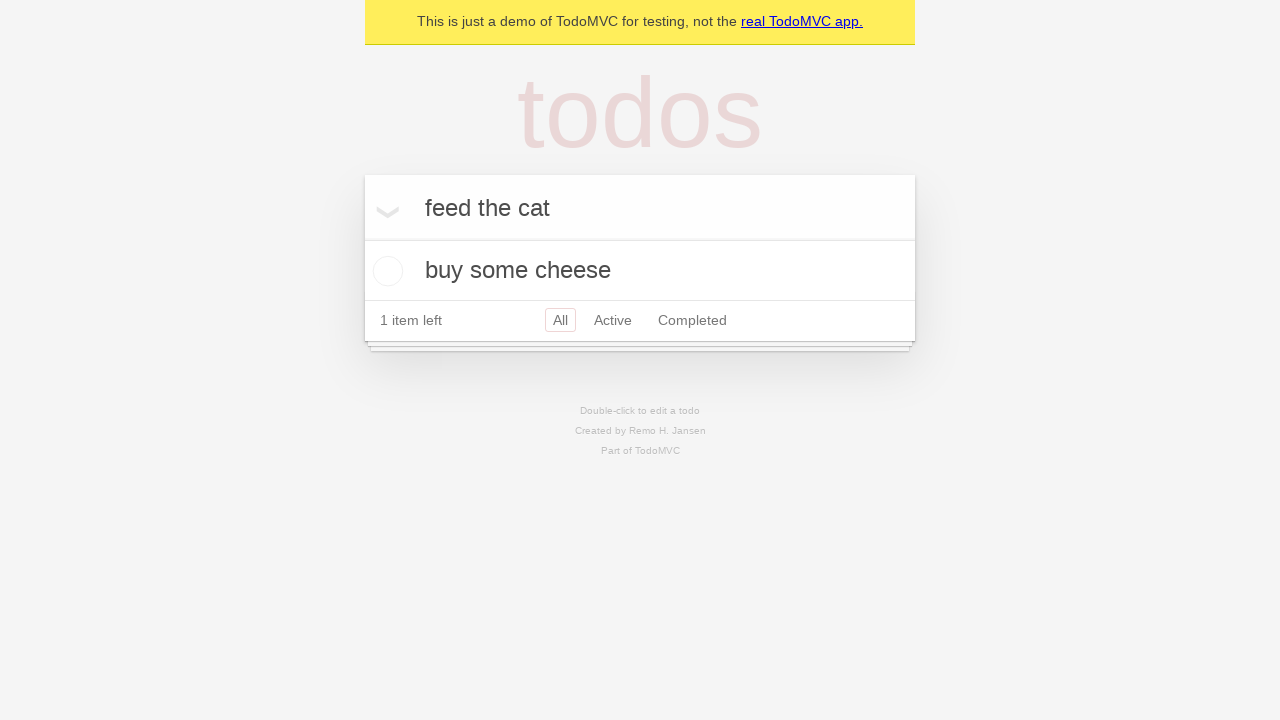

Pressed Enter to add second todo on internal:attr=[placeholder="What needs to be done?"i]
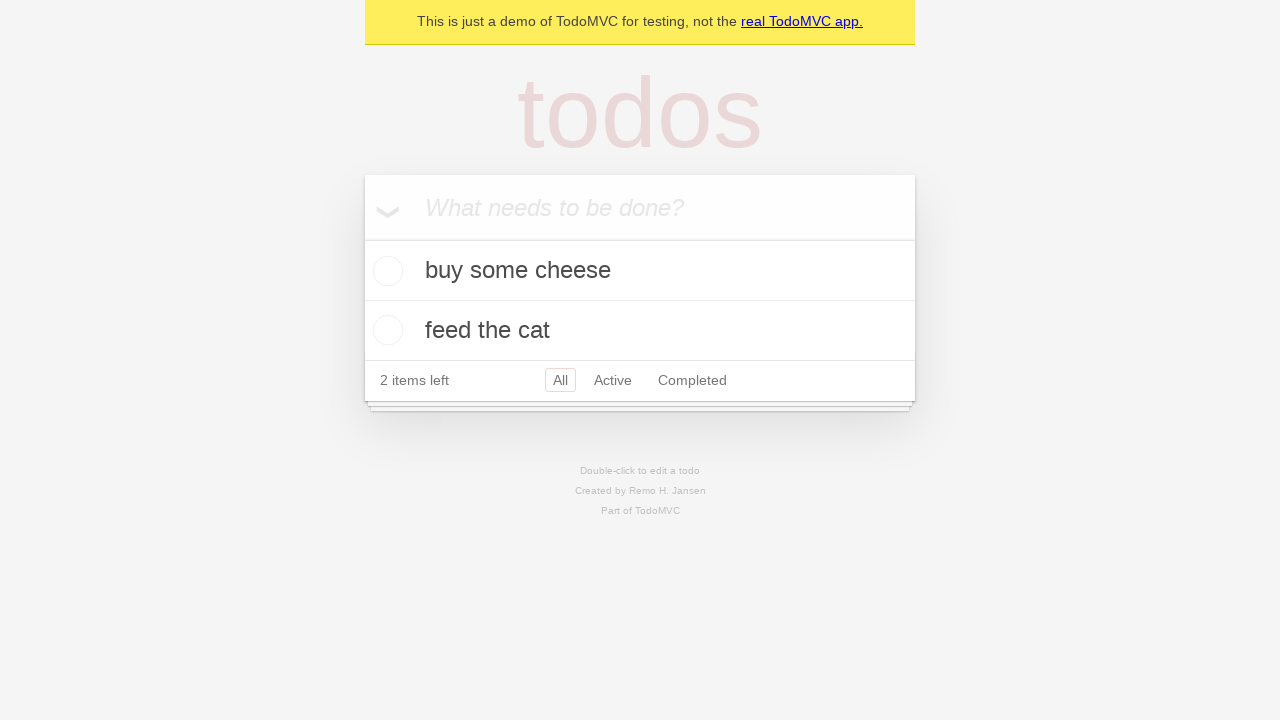

Filled new todo input with 'book a doctors appointment' on internal:attr=[placeholder="What needs to be done?"i]
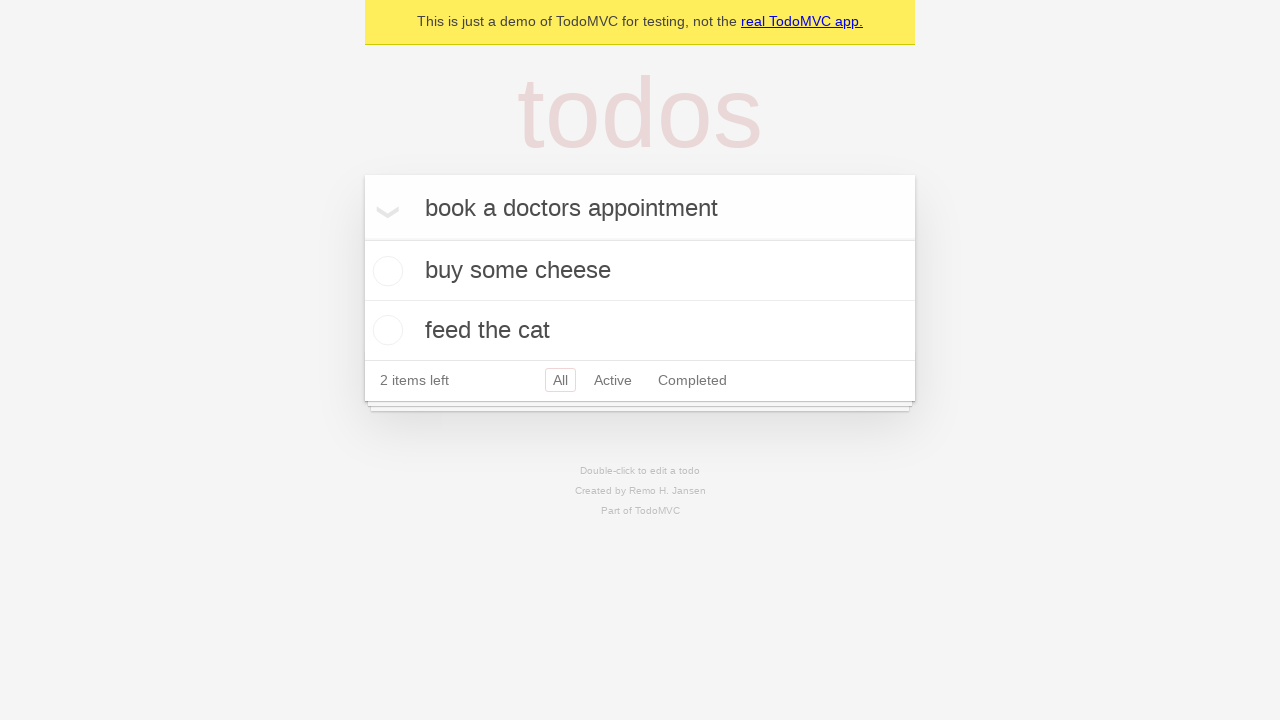

Pressed Enter to add third todo on internal:attr=[placeholder="What needs to be done?"i]
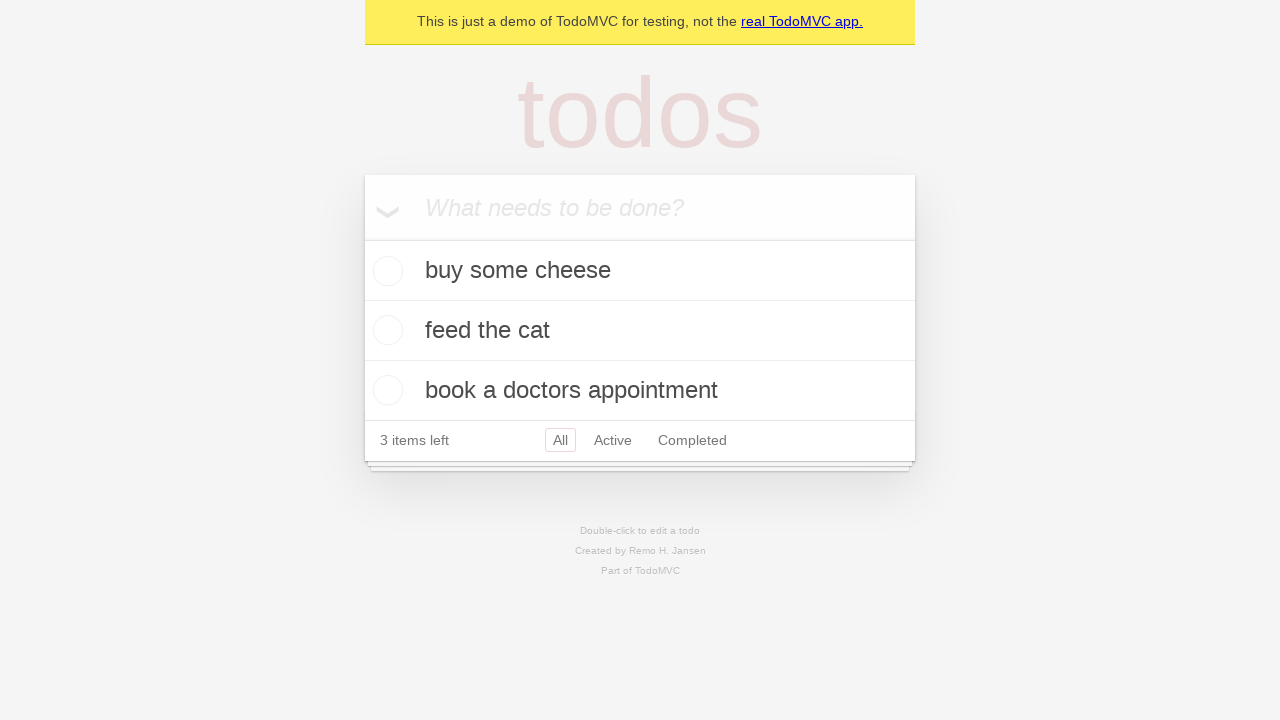

Waited for all three todos to be rendered
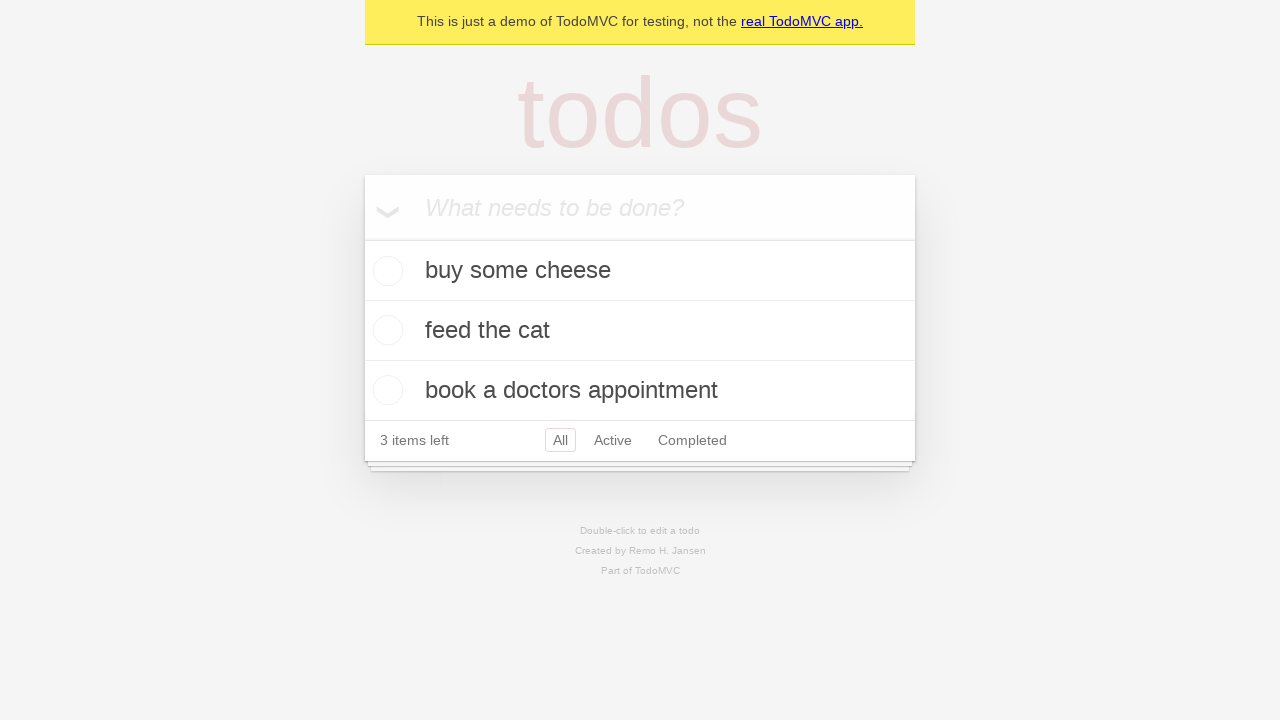

Double-clicked on second todo to enter edit mode at (640, 331) on internal:testid=[data-testid="todo-item"s] >> nth=1
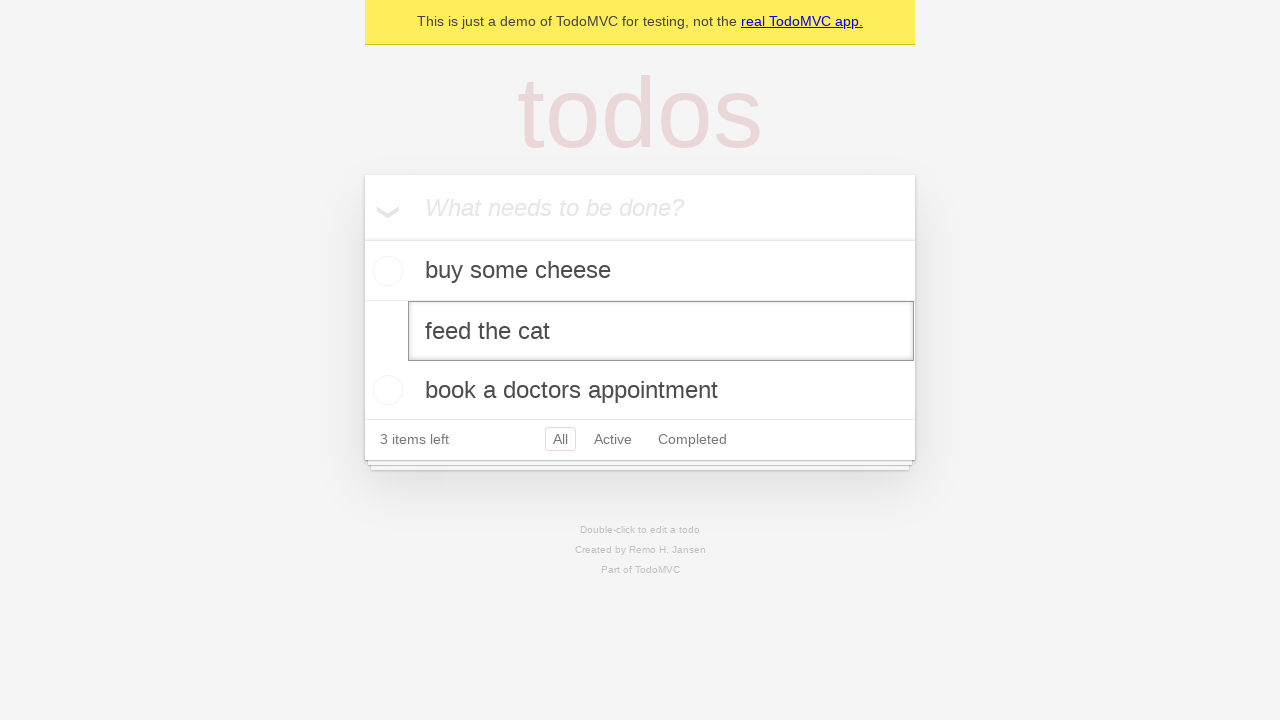

Filled edit textbox with 'buy some sausages' on internal:testid=[data-testid="todo-item"s] >> nth=1 >> internal:role=textbox[nam
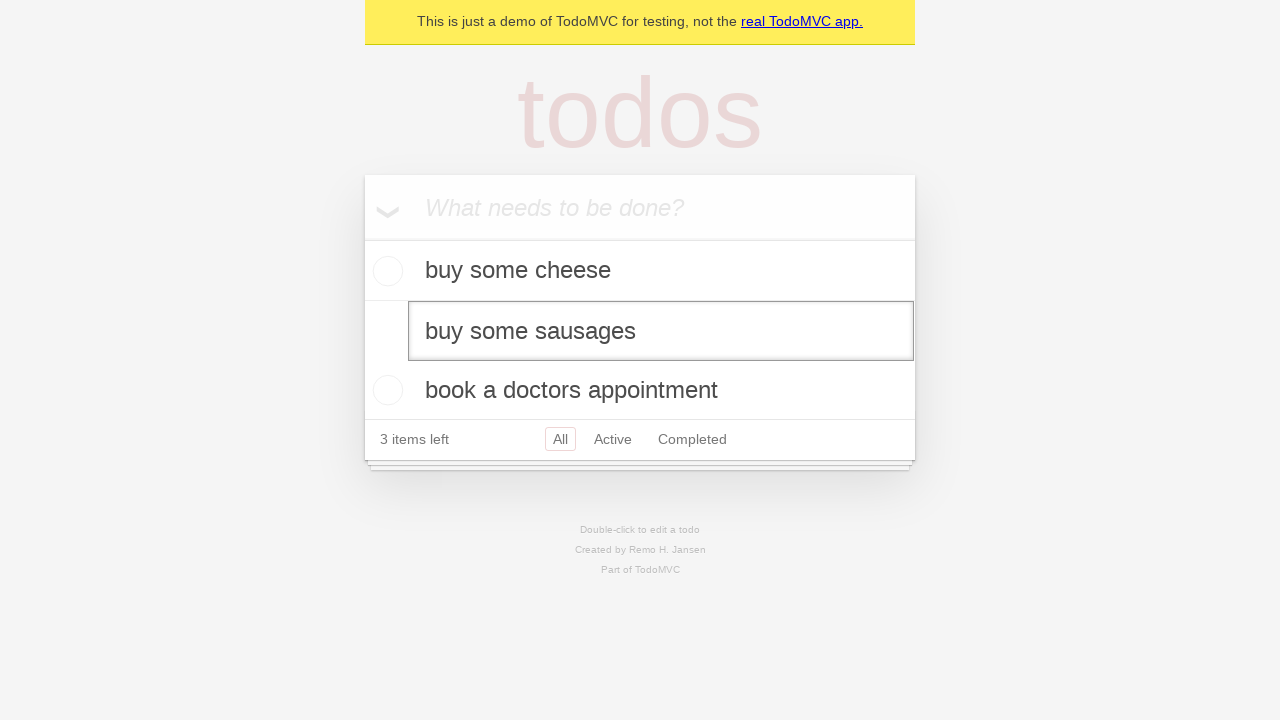

Pressed Escape key to cancel edit without saving on internal:testid=[data-testid="todo-item"s] >> nth=1 >> internal:role=textbox[nam
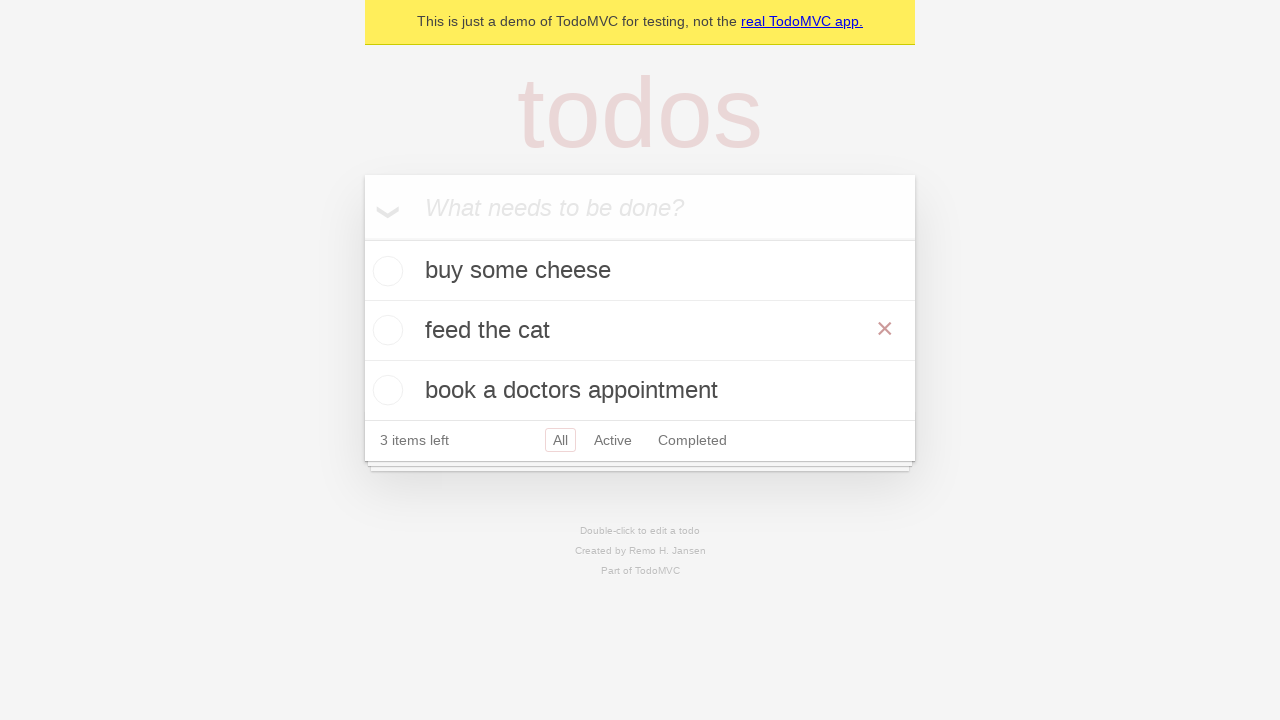

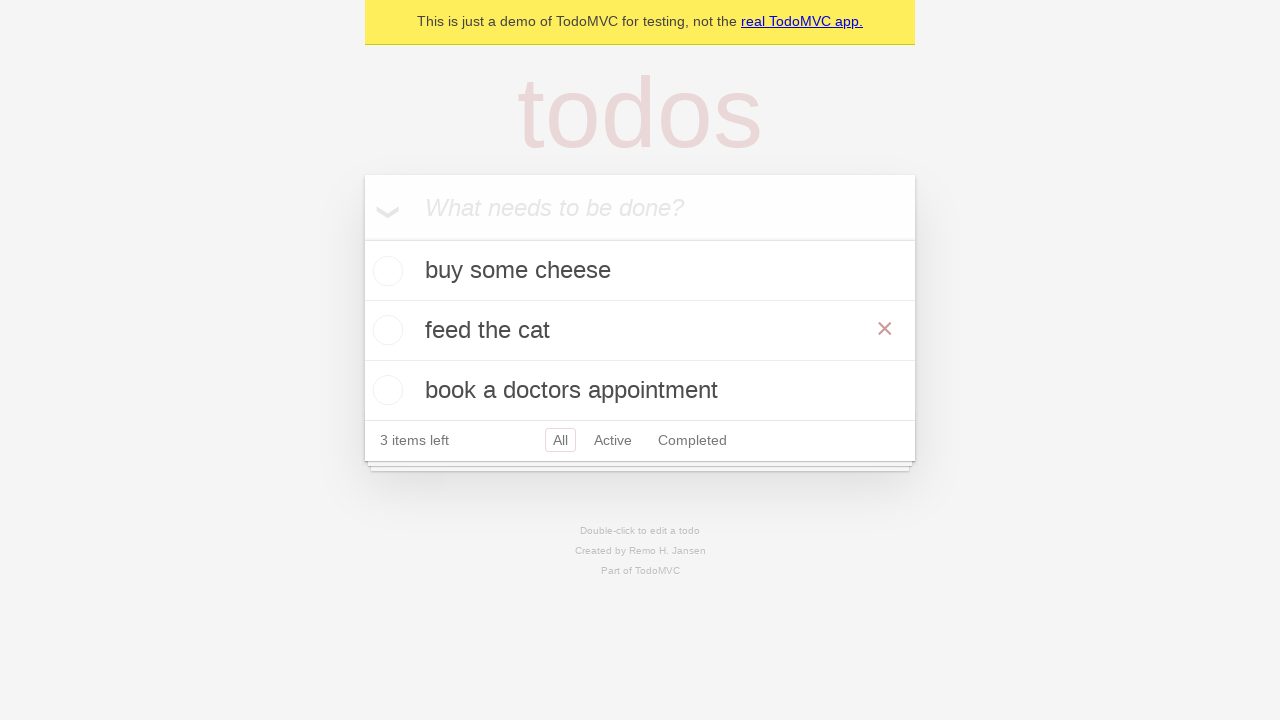